Tests keyboard key press functionality by sending the space key to an element and verifying the result text shows the correct key was pressed, then using Action Builder to send the left arrow key and verifying that result.

Starting URL: http://the-internet.herokuapp.com/key_presses

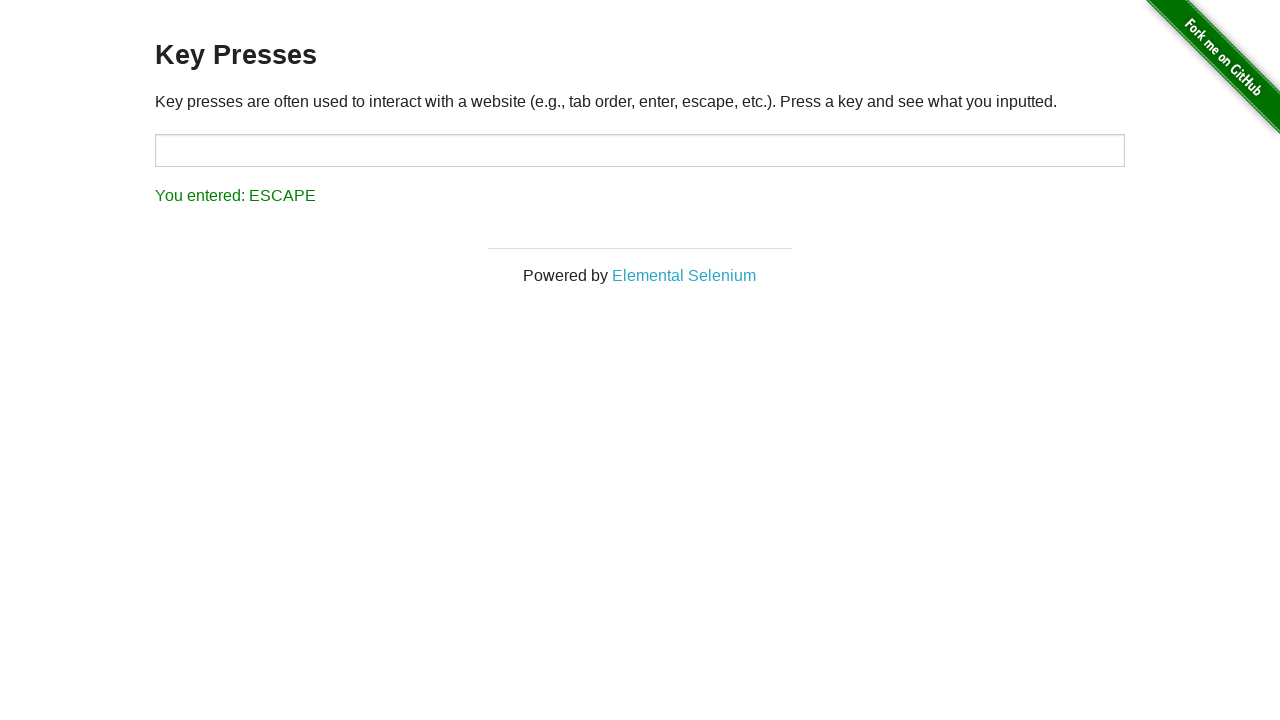

Pressed Space key on target element on #target
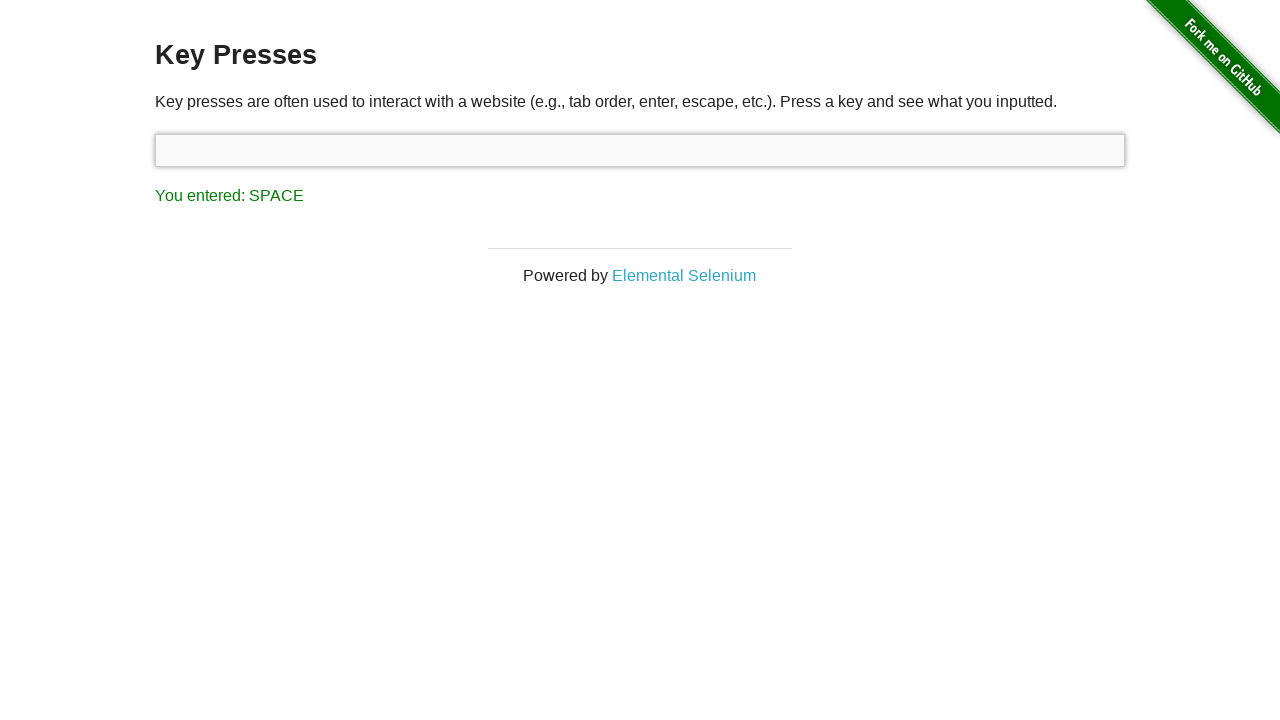

Result element loaded after space key press
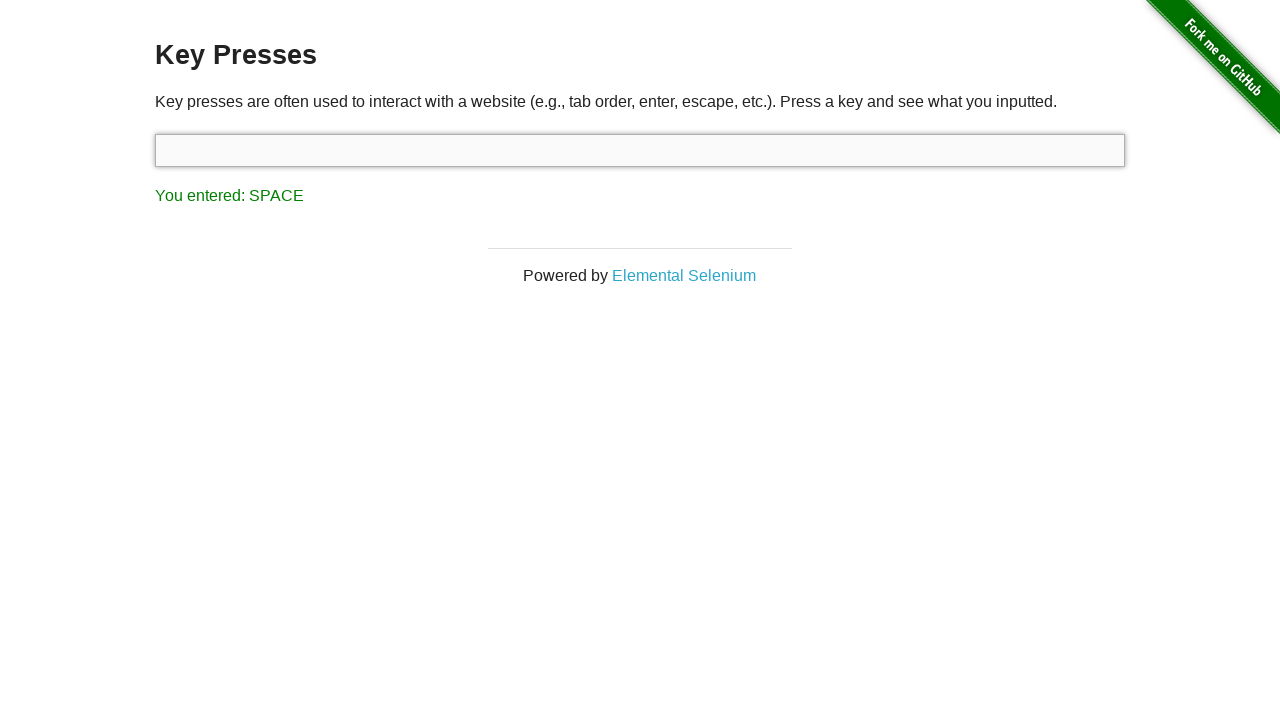

Verified result text shows 'You entered: SPACE'
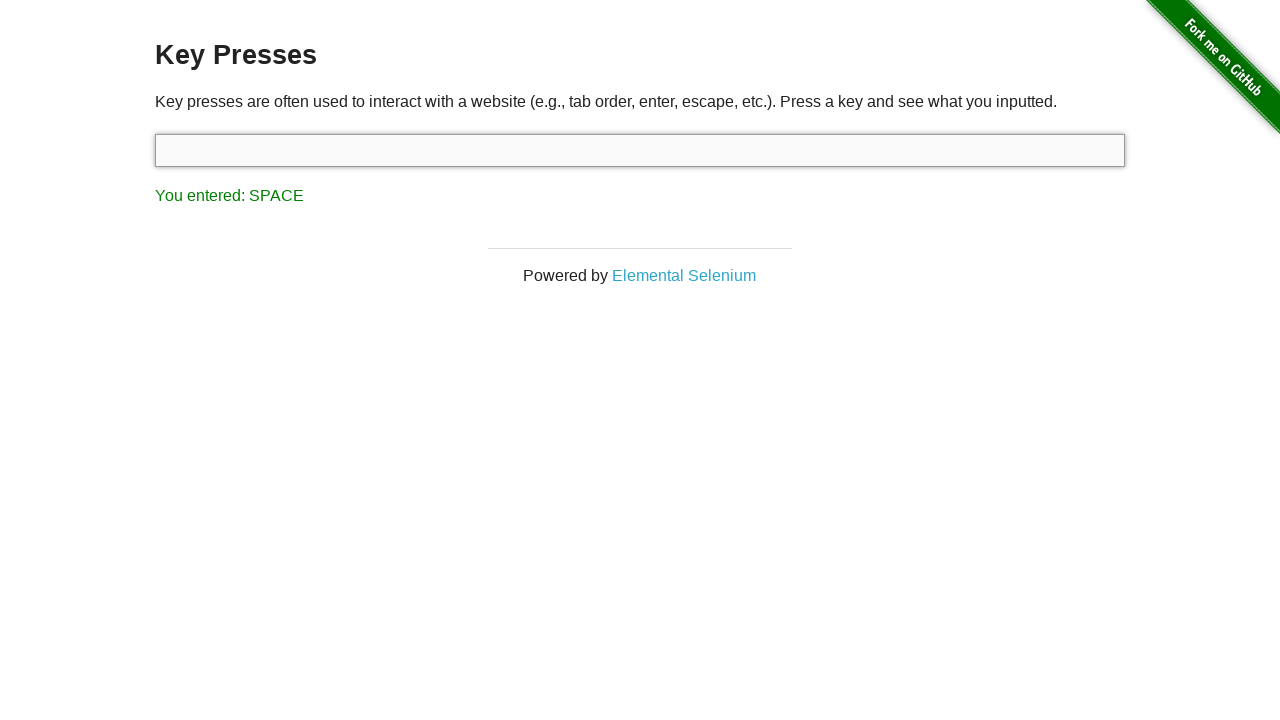

Pressed ArrowLeft key using Action Builder
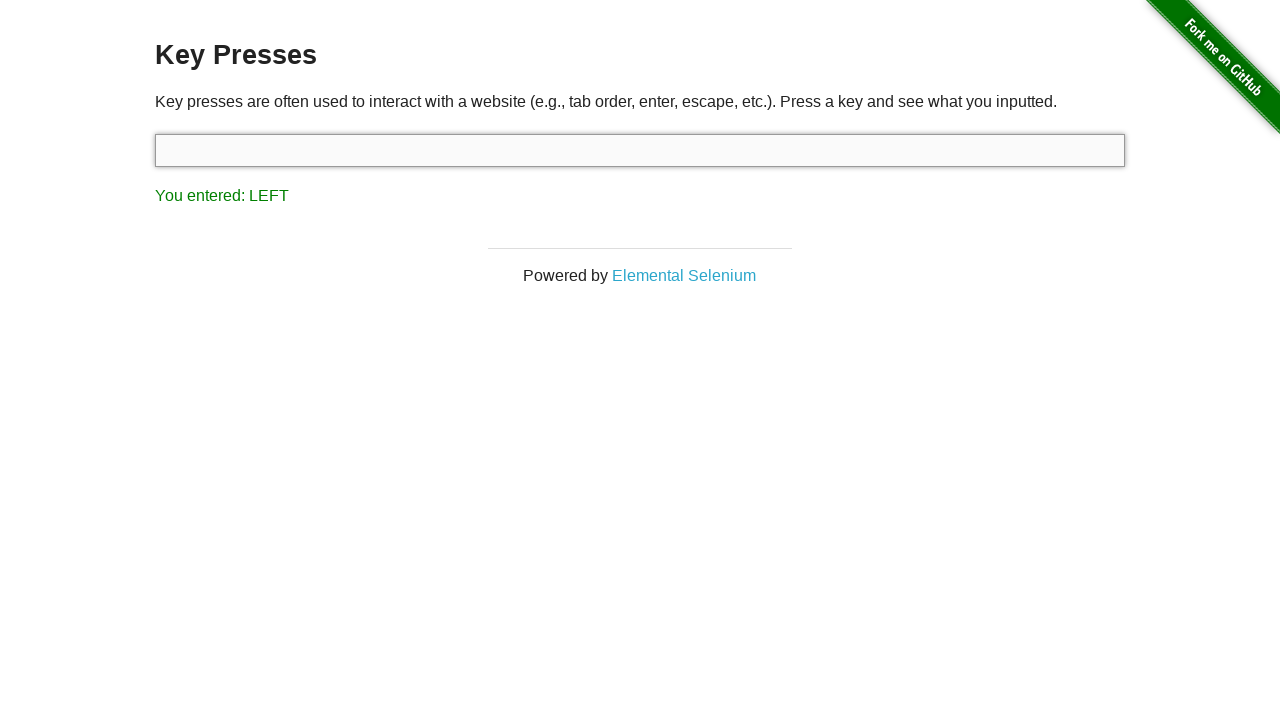

Verified result text shows 'You entered: LEFT'
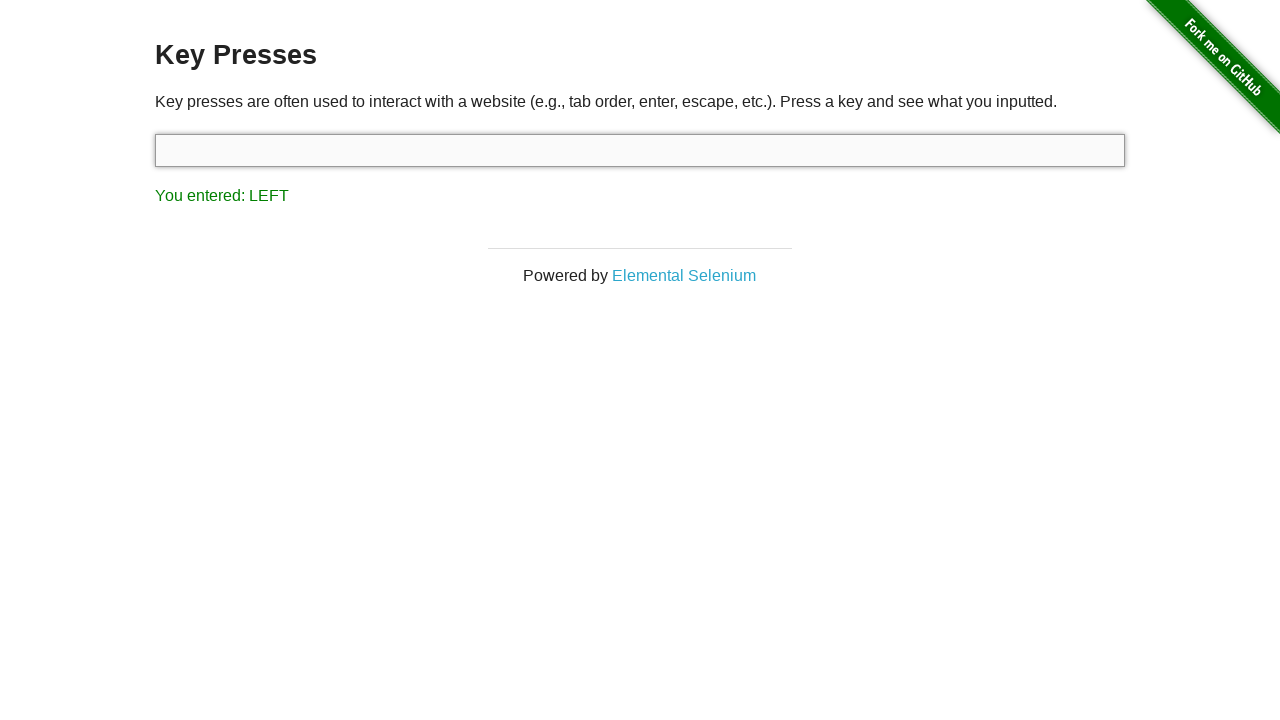

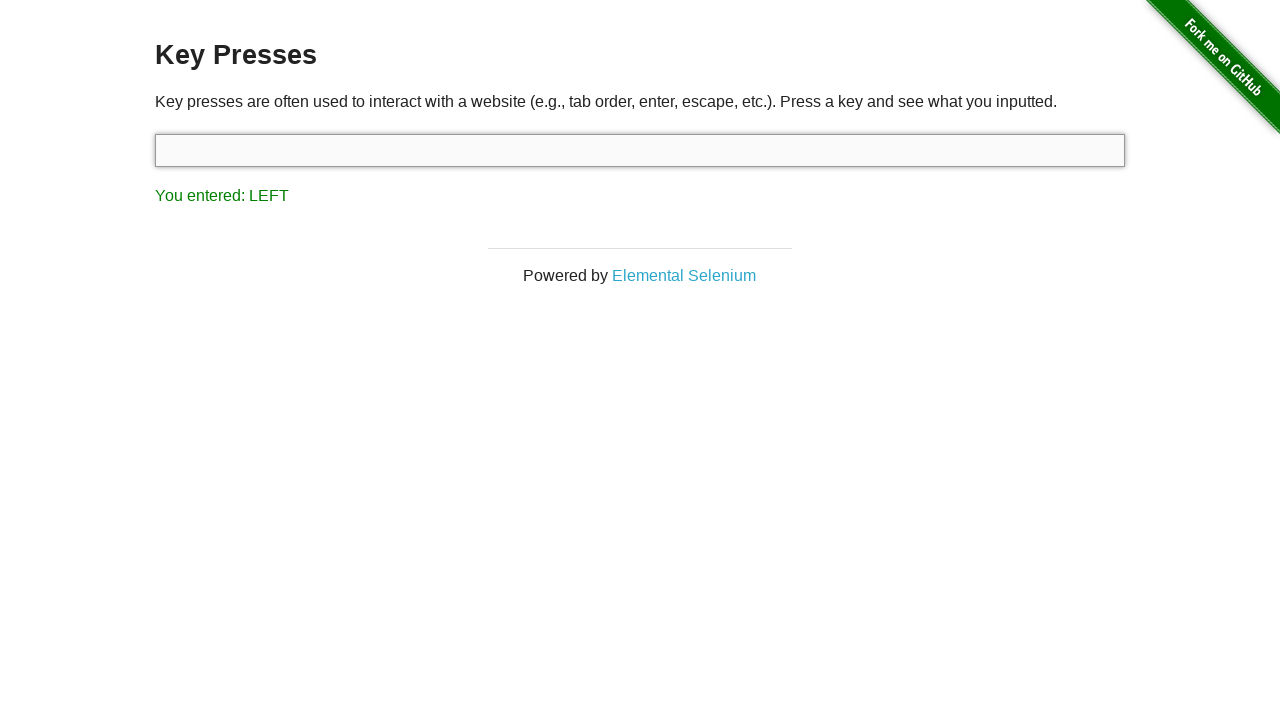